Tests the Text Box form on DemoQA by filling in user name, email, current address, and permanent address fields, then submitting the form and verifying the output is displayed.

Starting URL: https://demoqa.com/elements

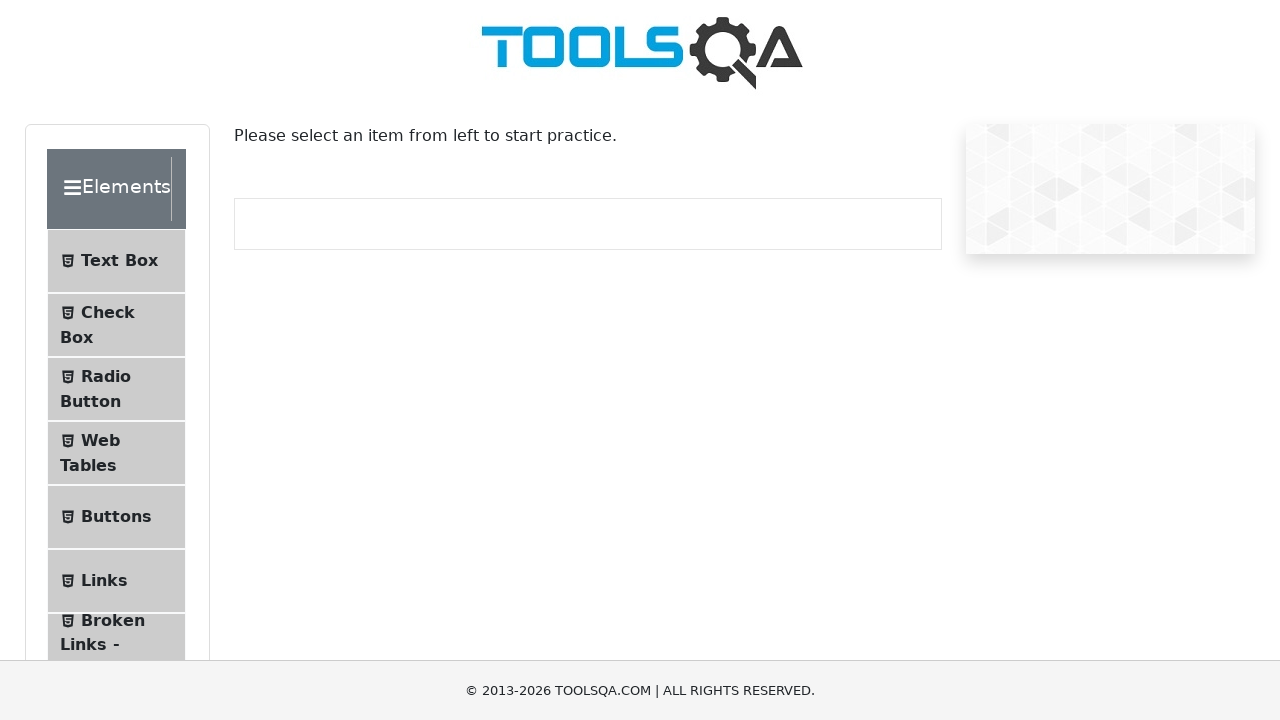

Clicked on Text Box menu item at (119, 261) on xpath=//span[text()='Text Box']
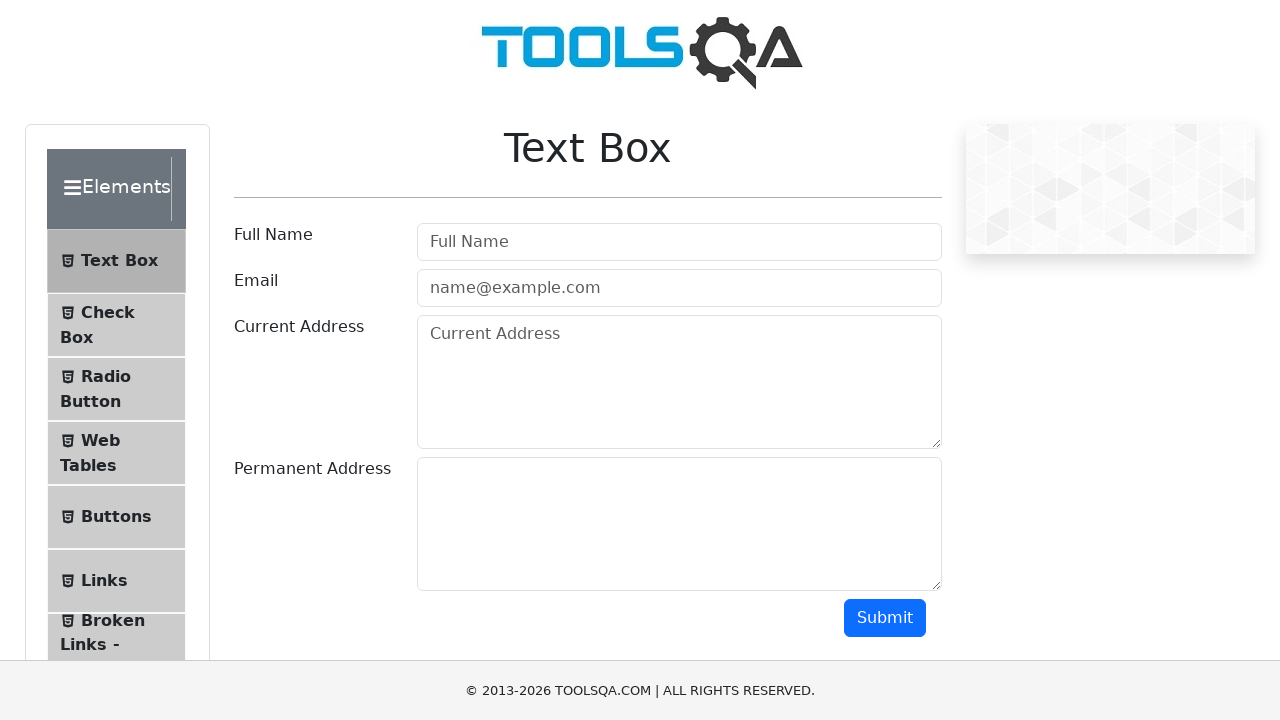

Filled user name field with 'automationTesting' on #userName
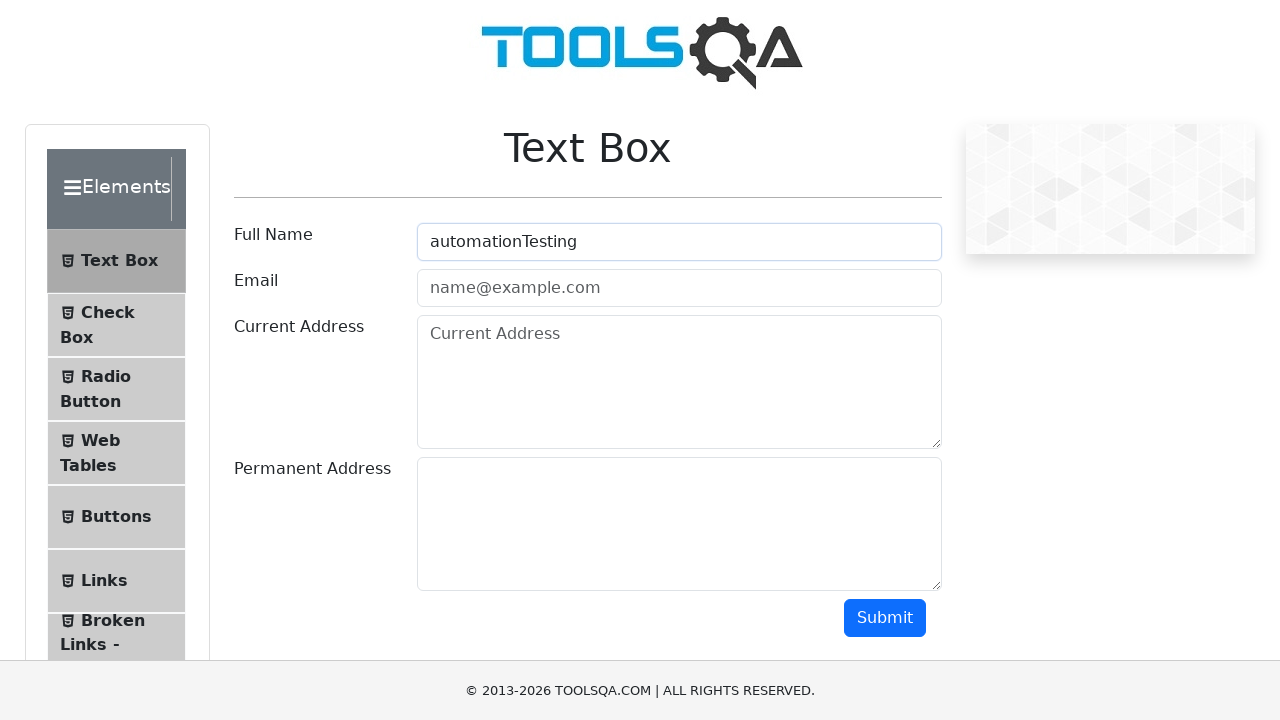

Filled email field with 'automationtesting@gmail.com' on #userEmail
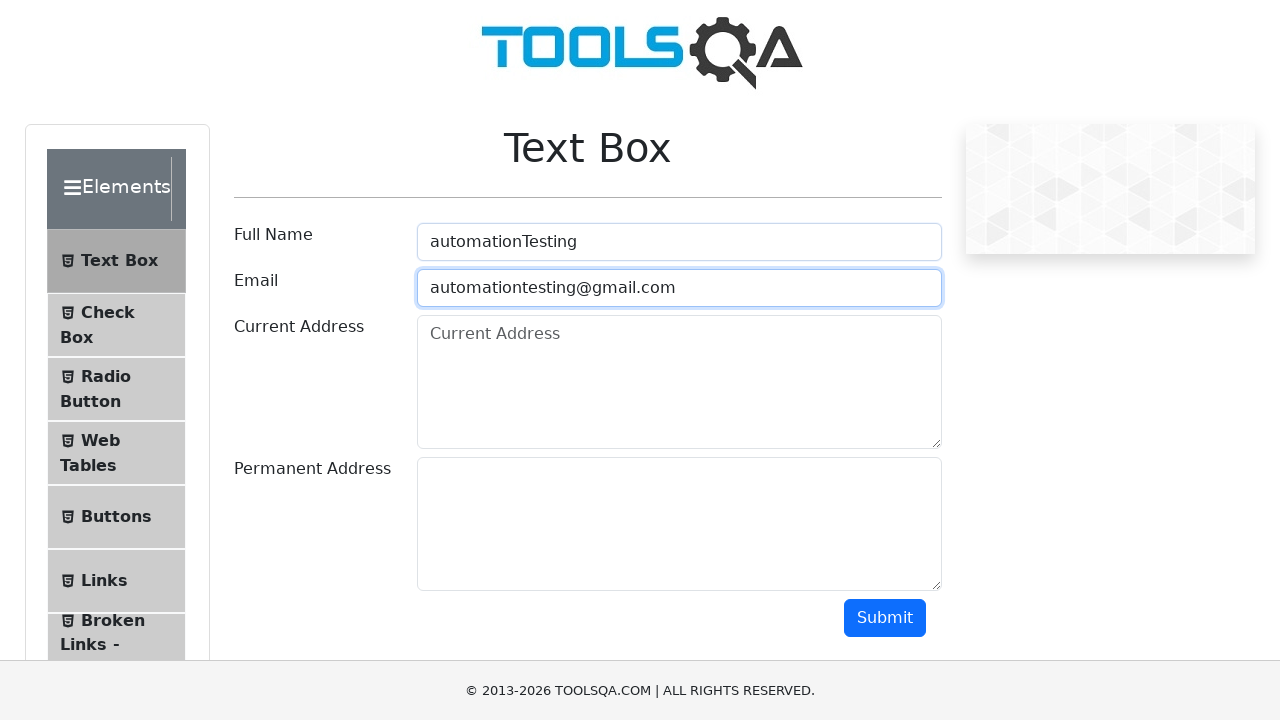

Filled current address field with 'my current address' on #currentAddress
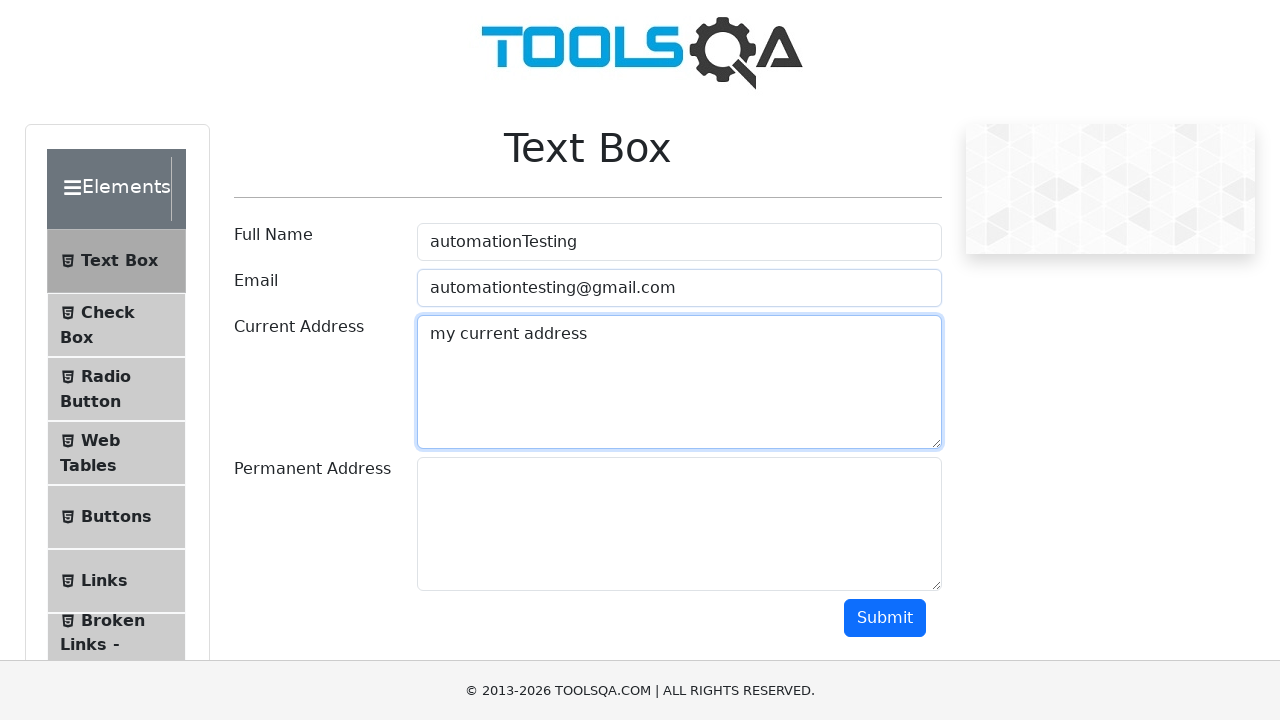

Filled permanent address field with 'my Permanent address' on #permanentAddress
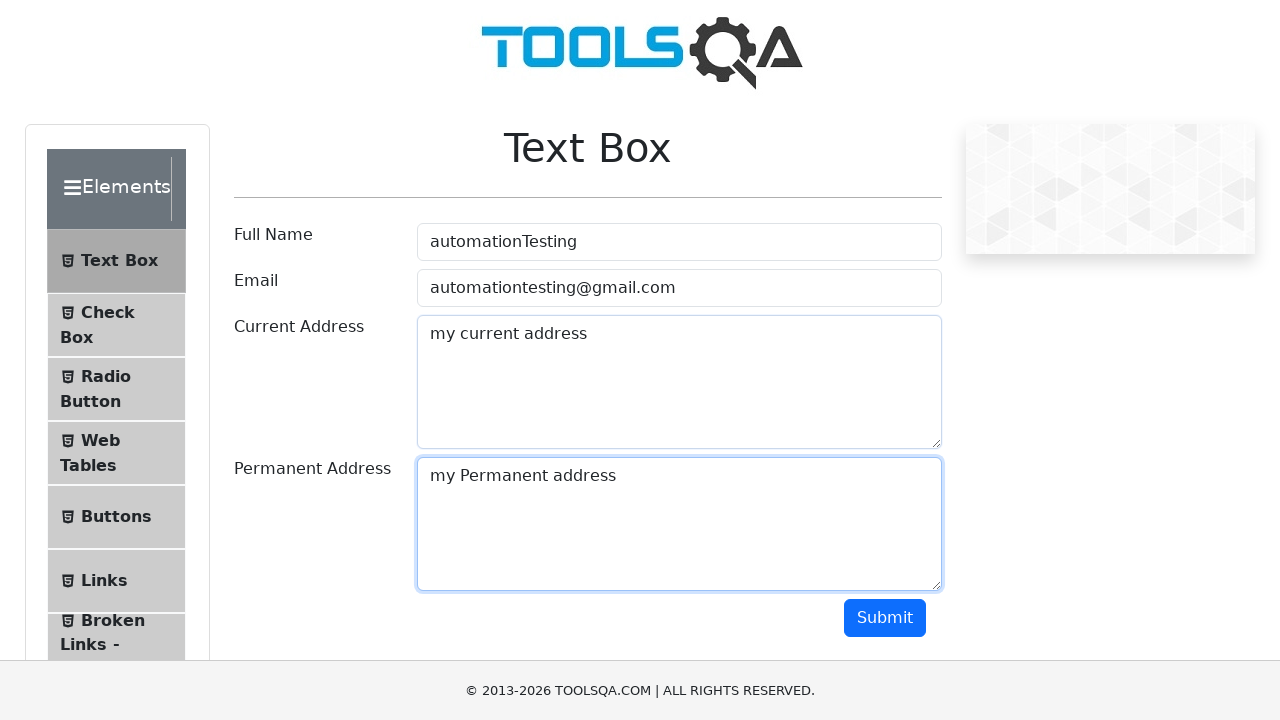

Scrolled down 250 pixels to make submit button visible
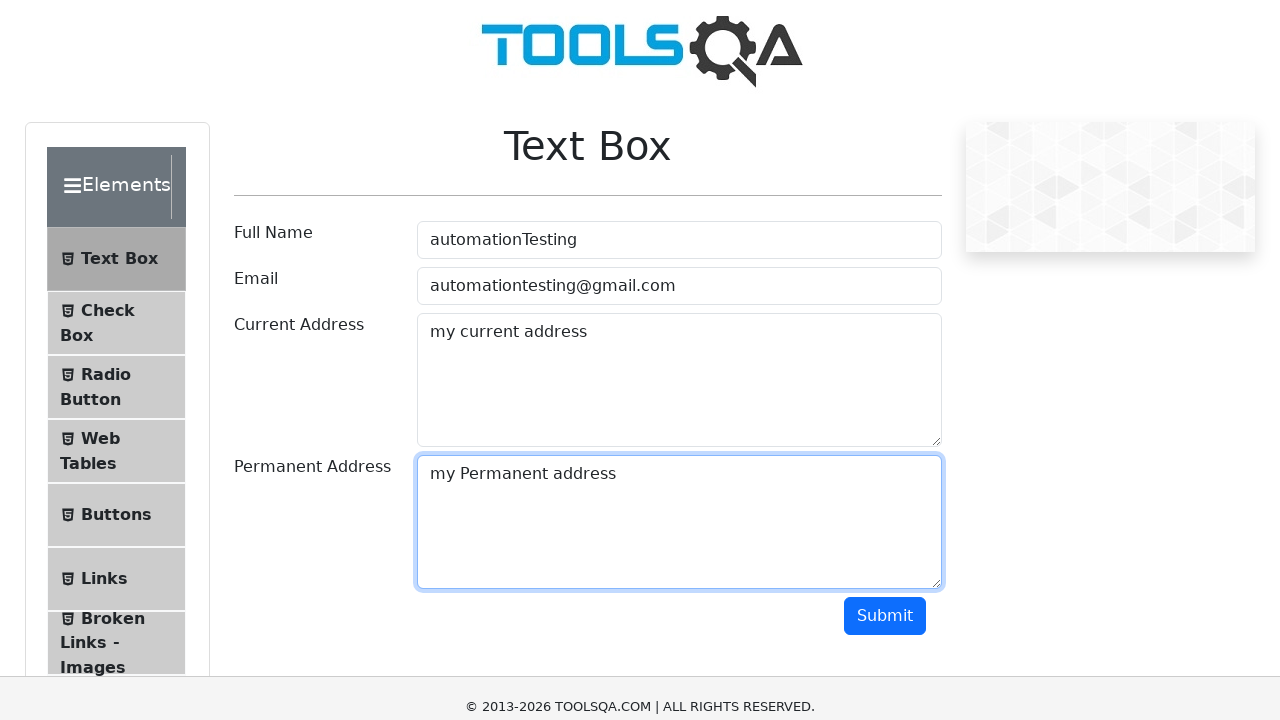

Clicked the submit button at (885, 368) on #submit
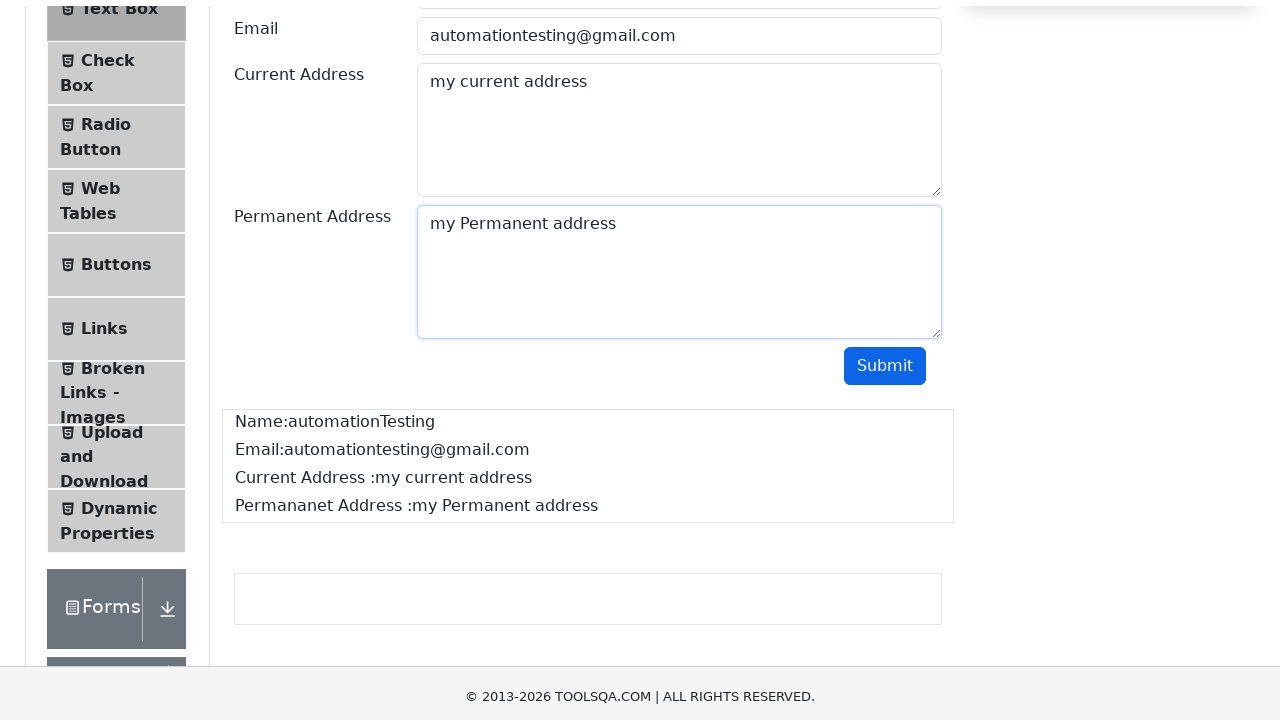

Output form result is now displayed
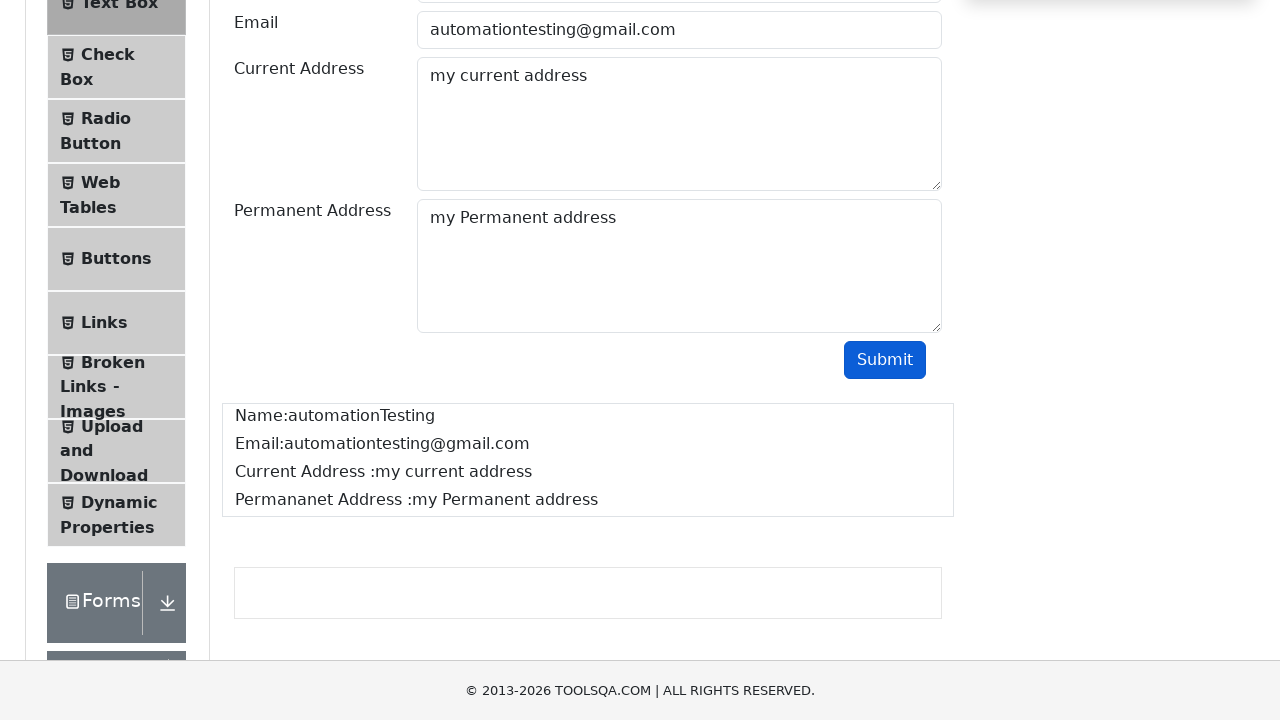

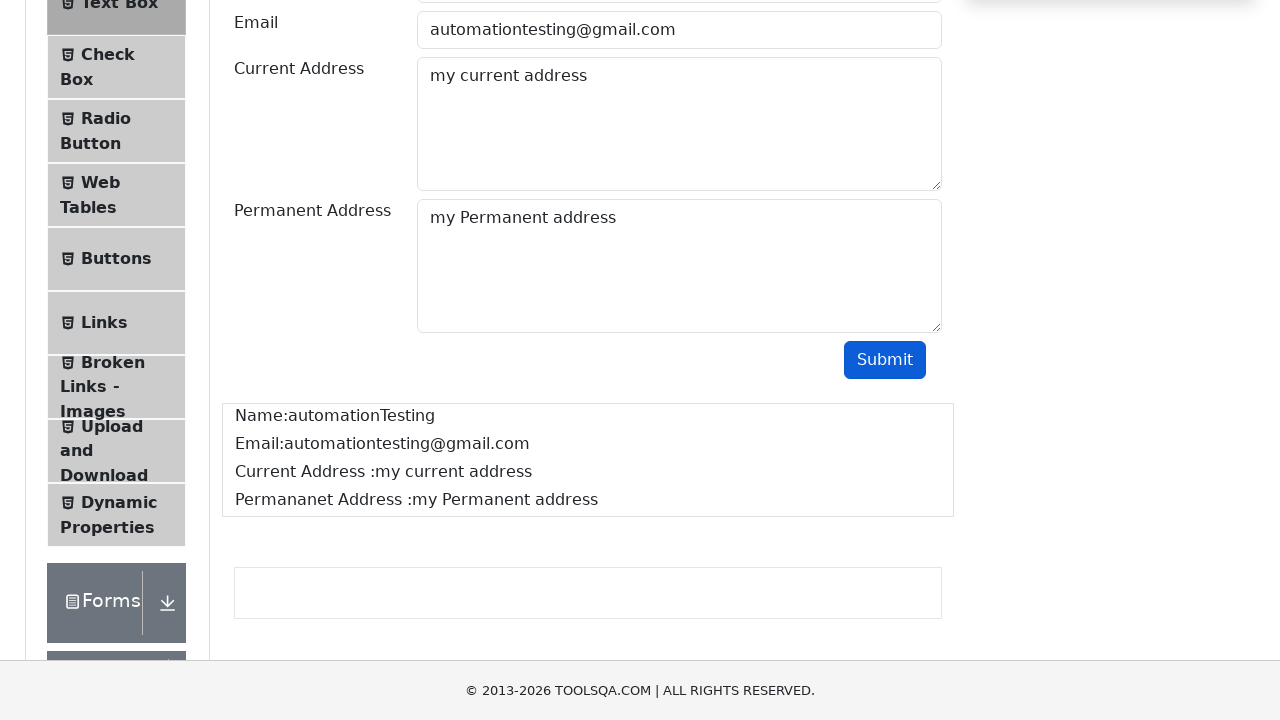